Tests Google Forms custom checkboxes and radio buttons using aria-checked attribute

Starting URL: https://docs.google.com/forms/d/e/1FAIpQLSfiypnd69zhuDkjKgqvpID9kwO29UCzeCVrGGtbNPZXQok0jA/viewform

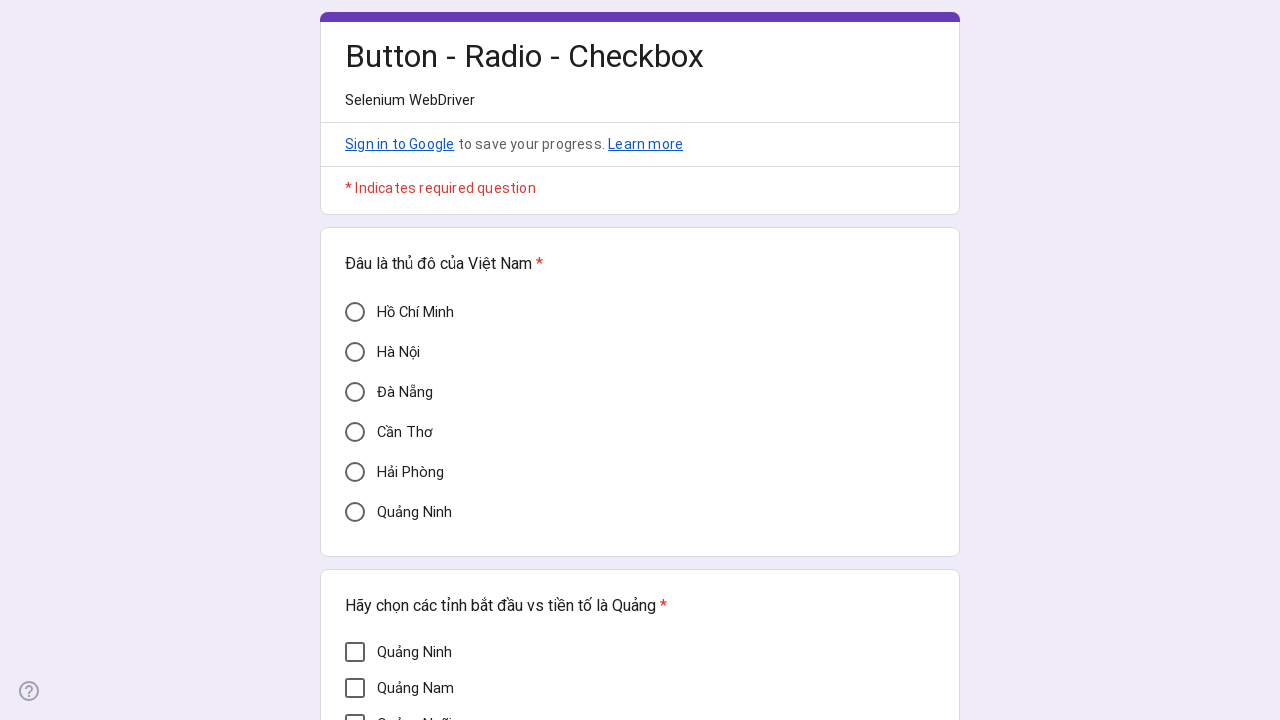

Located HCM radio button element
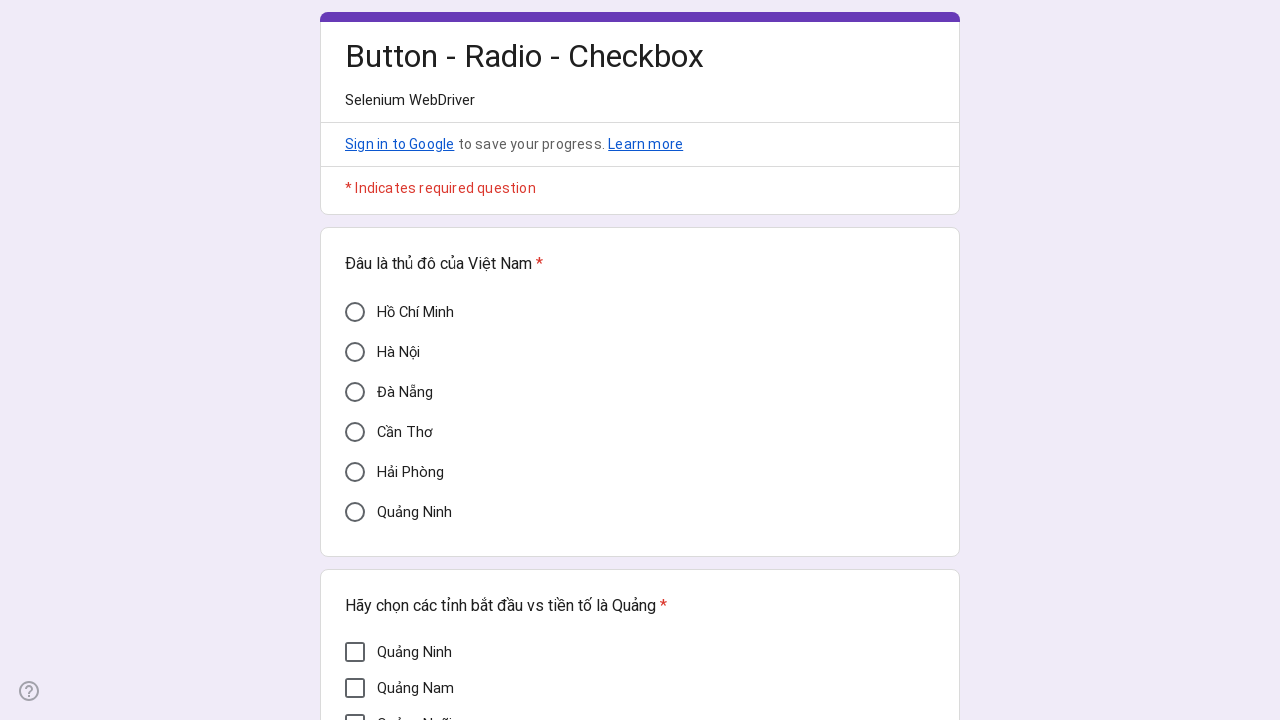

Located Quảng Nam checkbox element
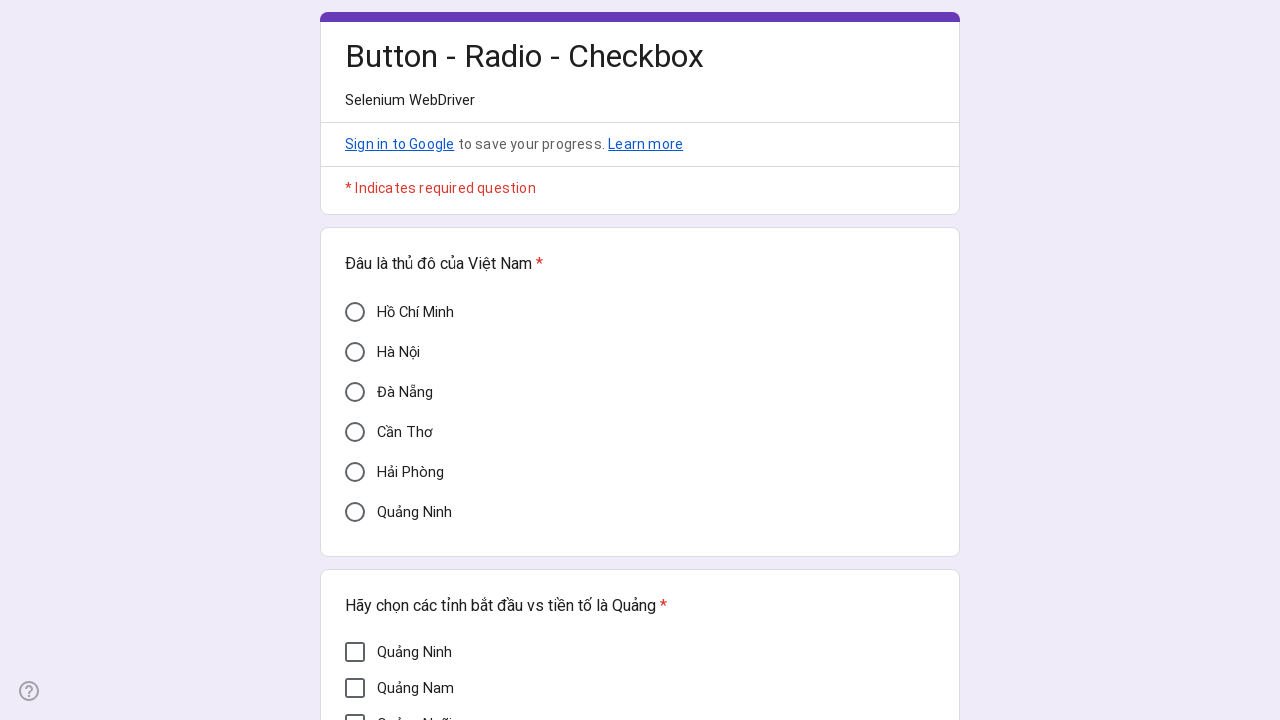

Verified HCM radio button is initially unchecked
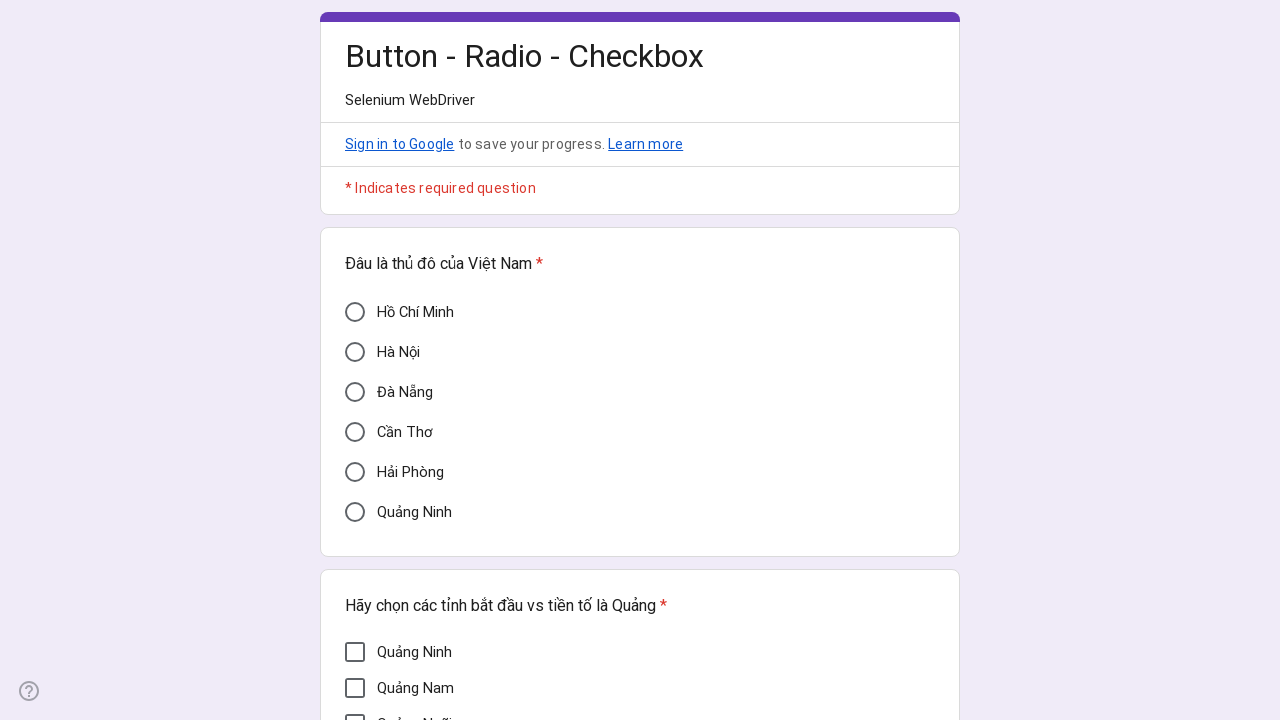

Verified Quảng Nam checkbox is initially unchecked
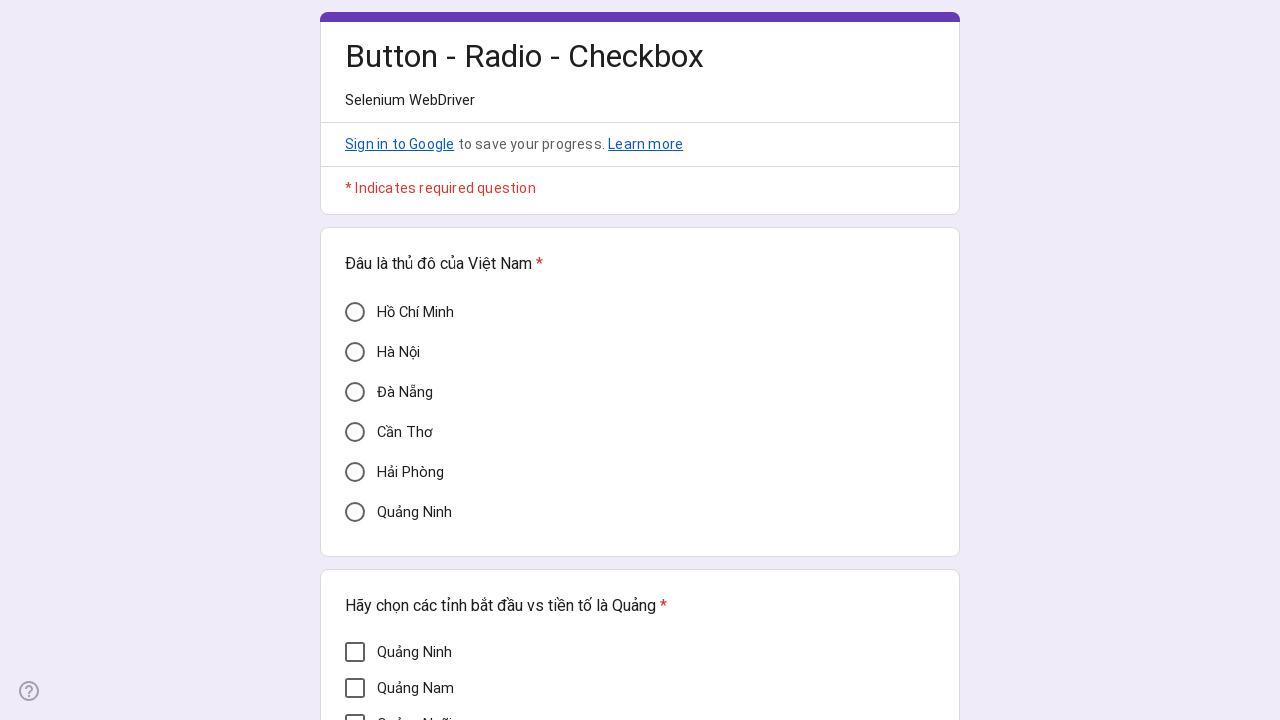

Clicked HCM radio button at (355, 312) on xpath=//div[@aria-label='Hồ Chí Minh']
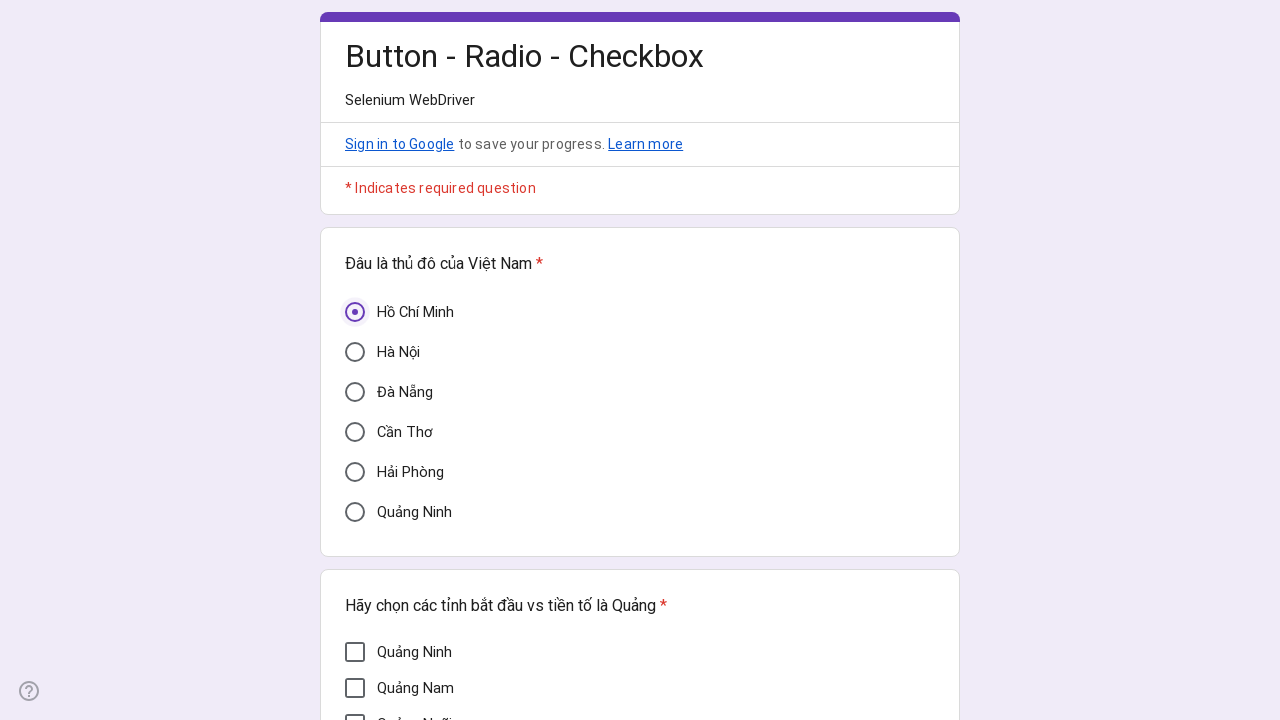

Clicked Quảng Nam checkbox at (355, 688) on xpath=//div[@aria-label='Quảng Nam']
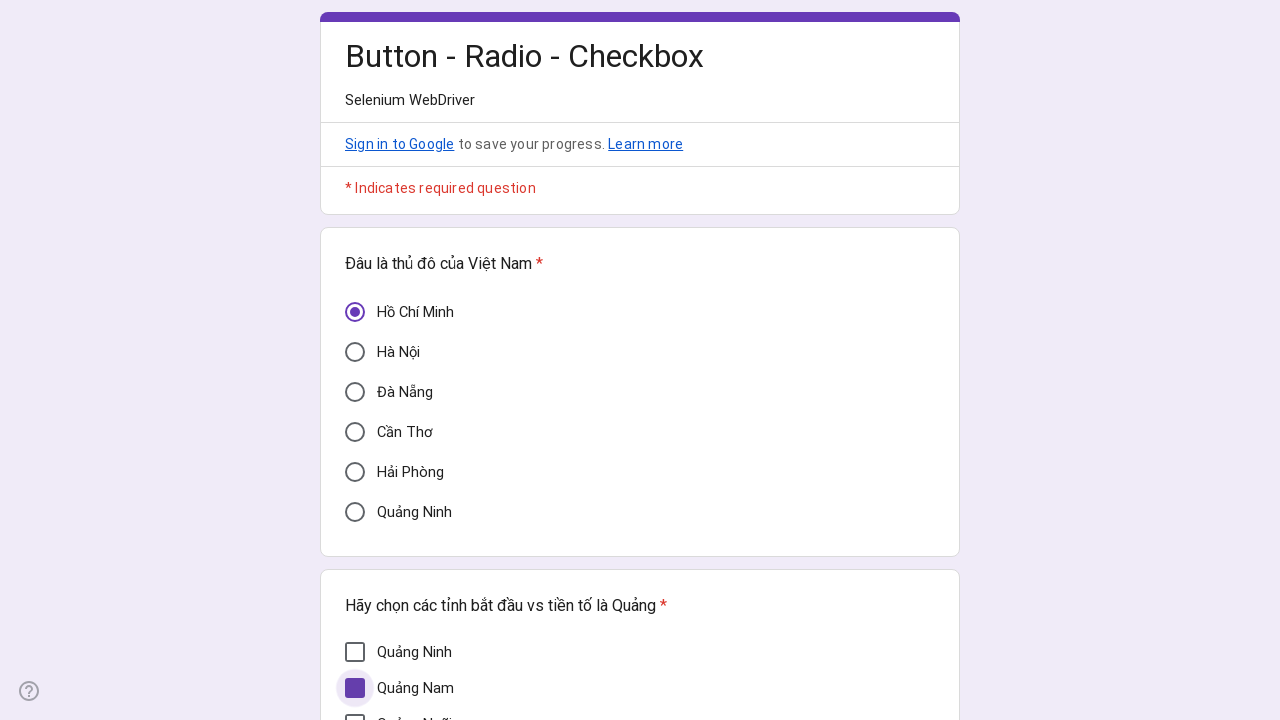

Verified HCM radio button is now checked
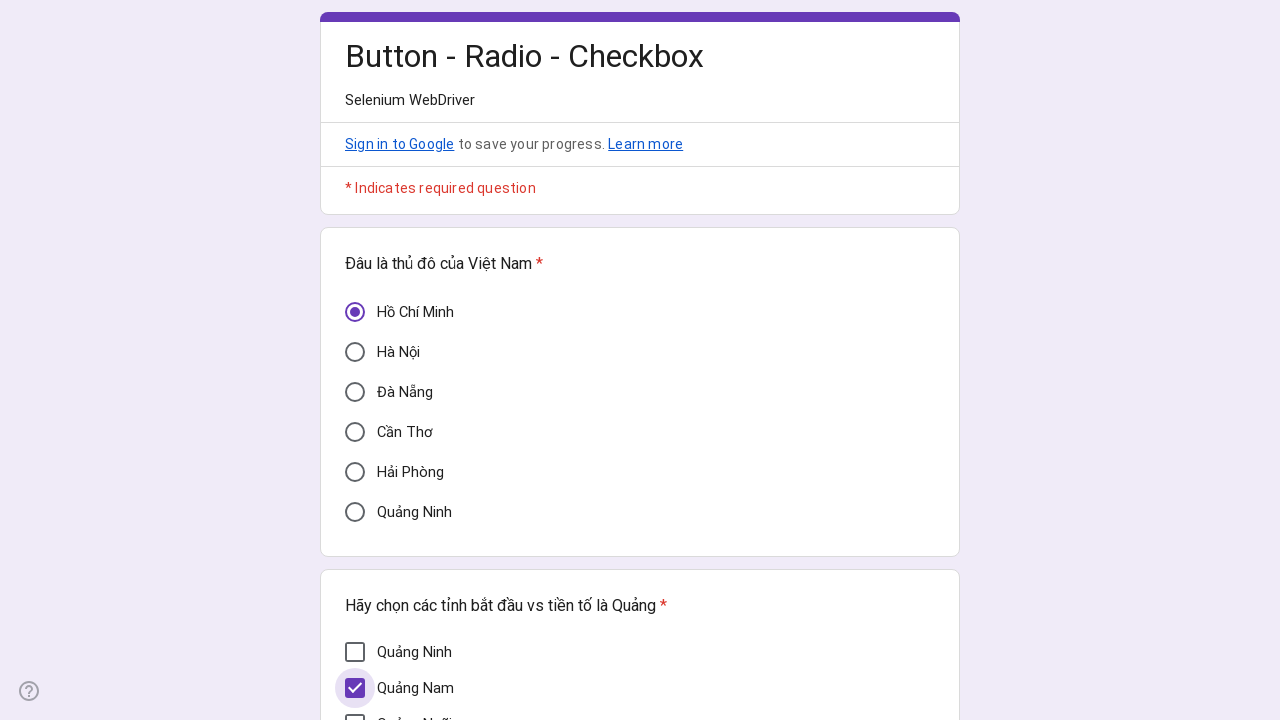

Verified Quảng Nam checkbox is now checked
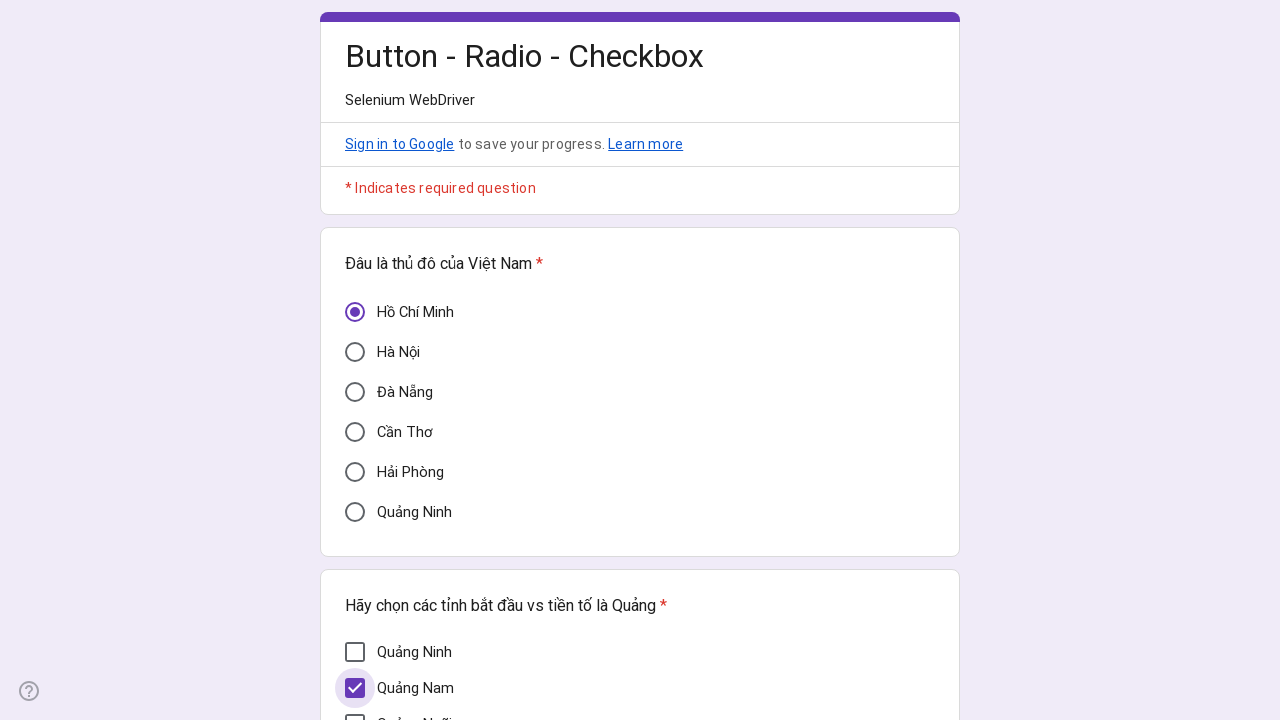

Located all checkbox elements with aria-label attribute
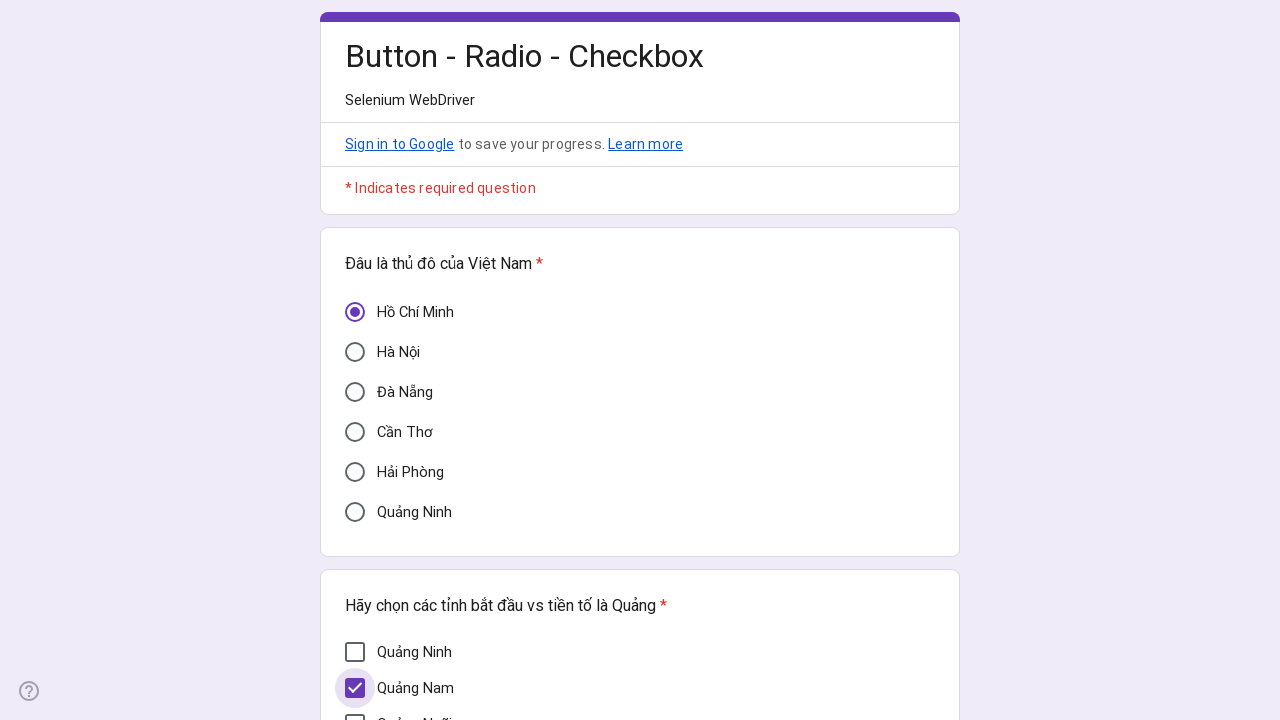

Clicked unchecked checkbox with label 'Quảng Ninh' at (355, 652) on xpath=//div[@role='checkbox' and @aria-label] >> nth=0
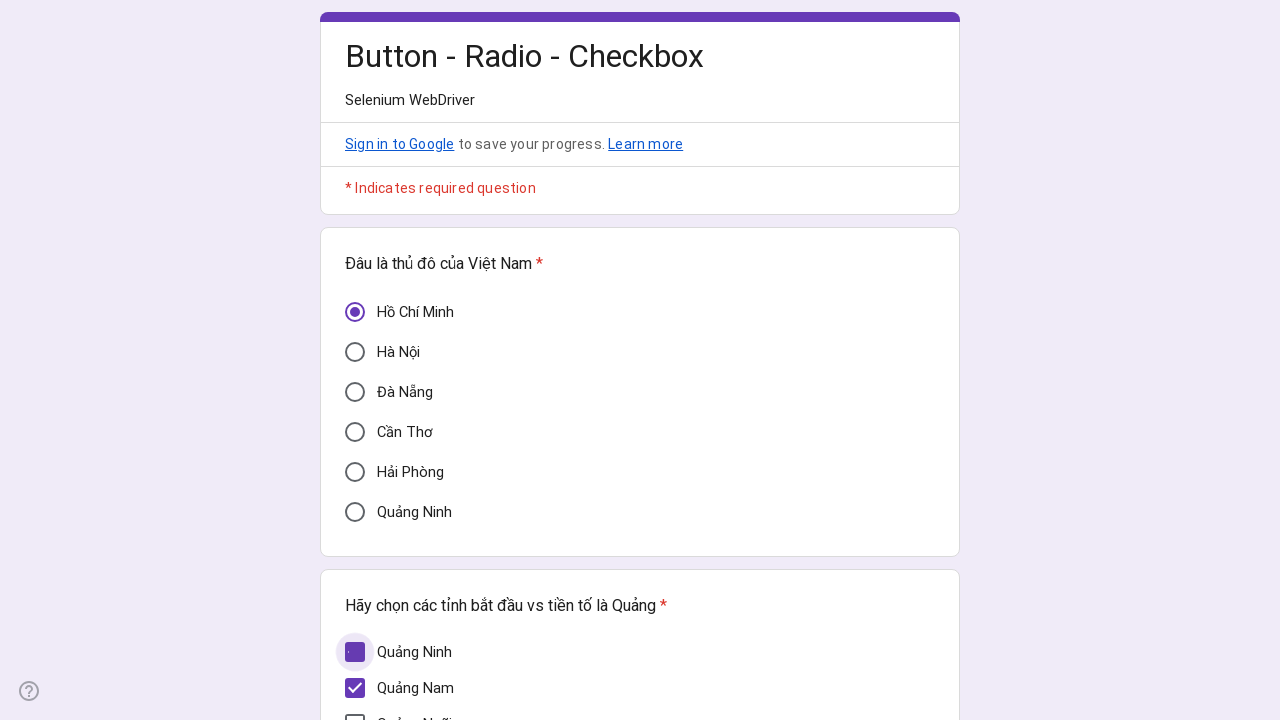

Waited 1000ms for UI update
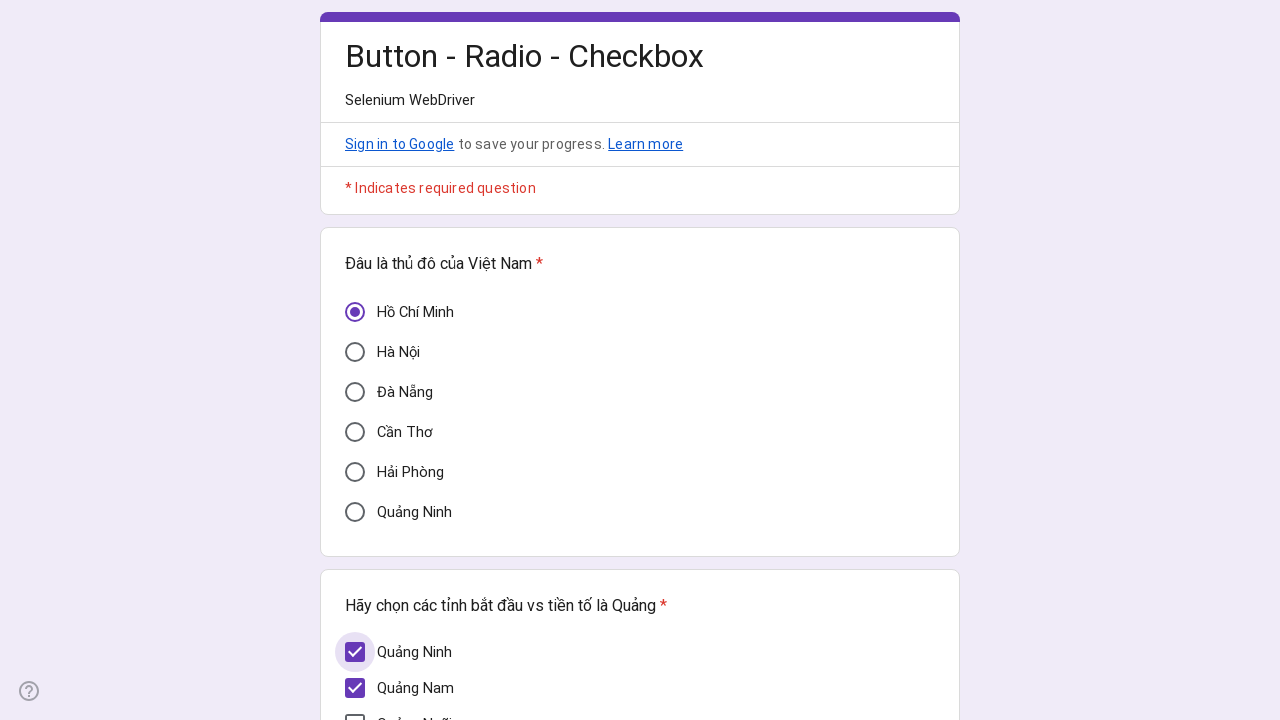

Clicked unchecked checkbox with label 'Quảng Ngãi' at (355, 710) on xpath=//div[@role='checkbox' and @aria-label] >> nth=2
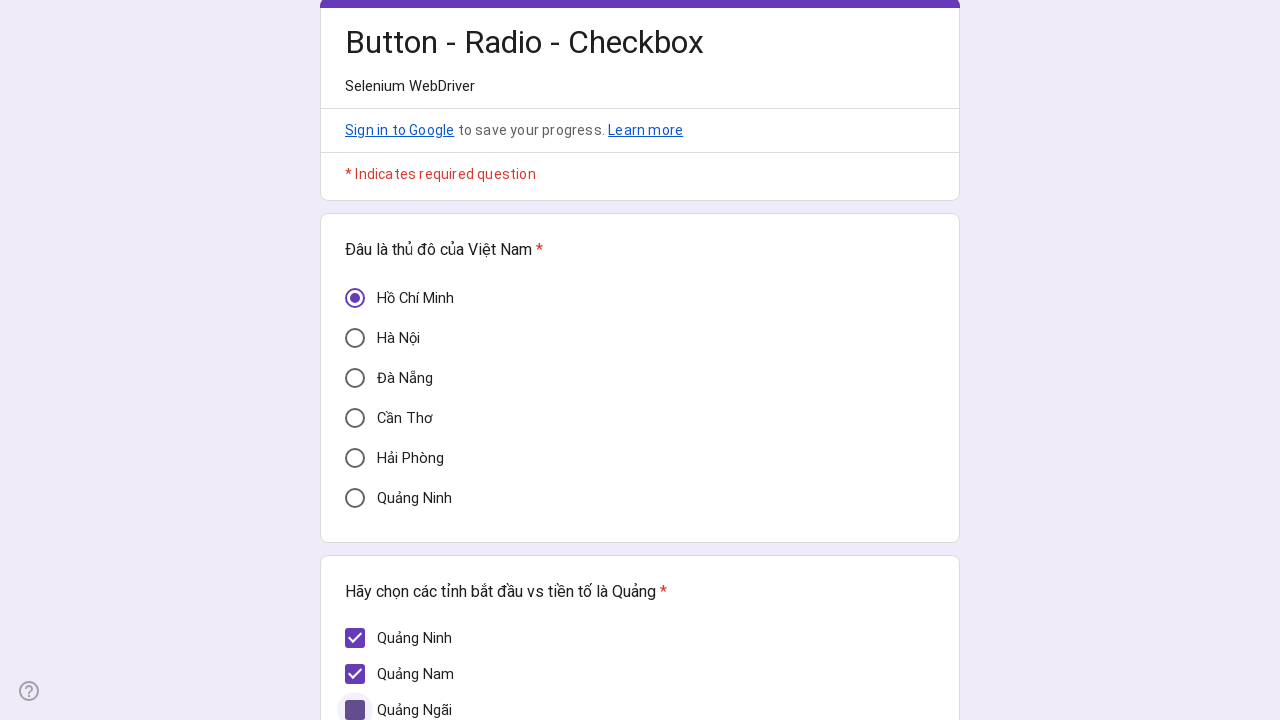

Waited 1000ms for UI update
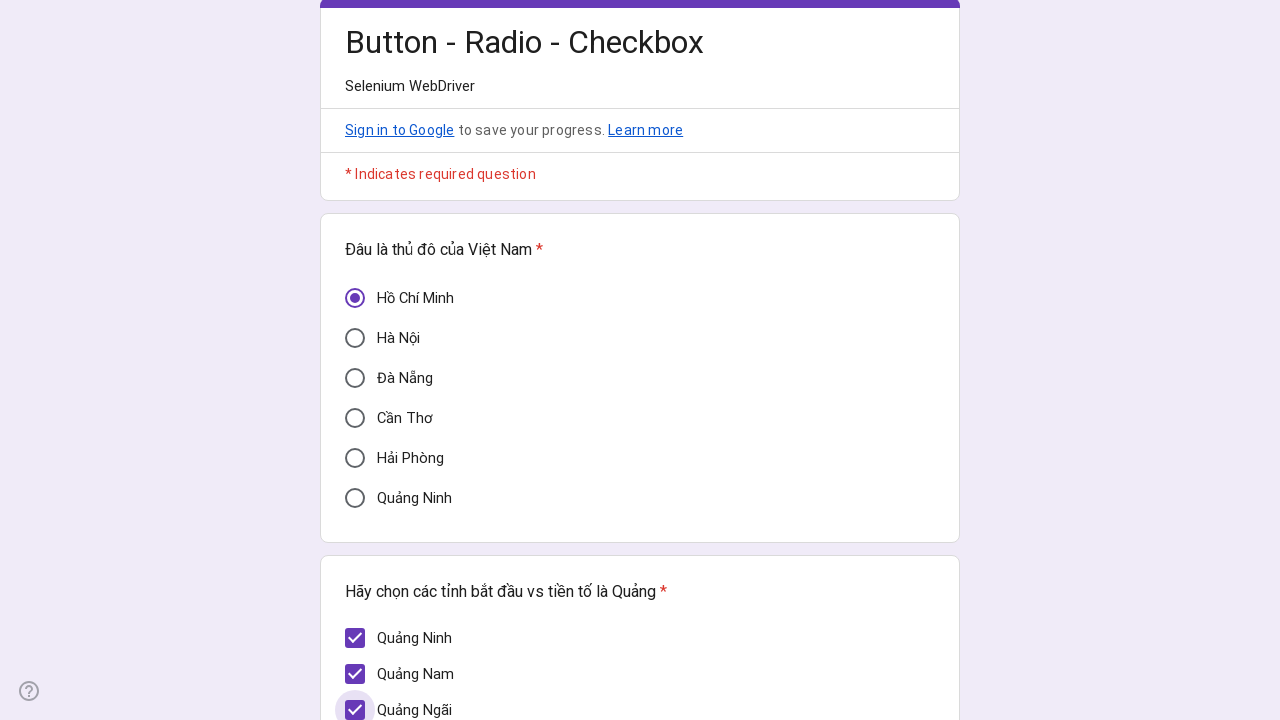

Clicked unchecked checkbox with label 'Mì Quảng' at (355, 377) on xpath=//div[@role='checkbox' and @aria-label] >> nth=3
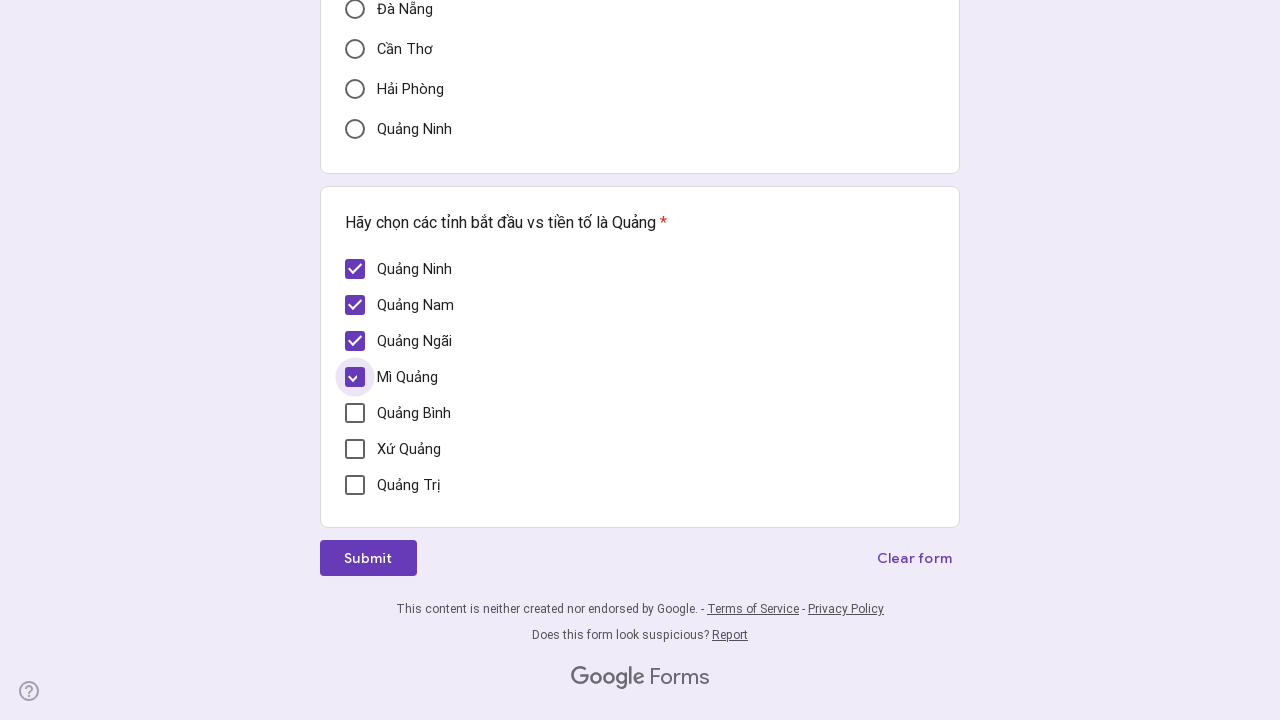

Waited 1000ms for UI update
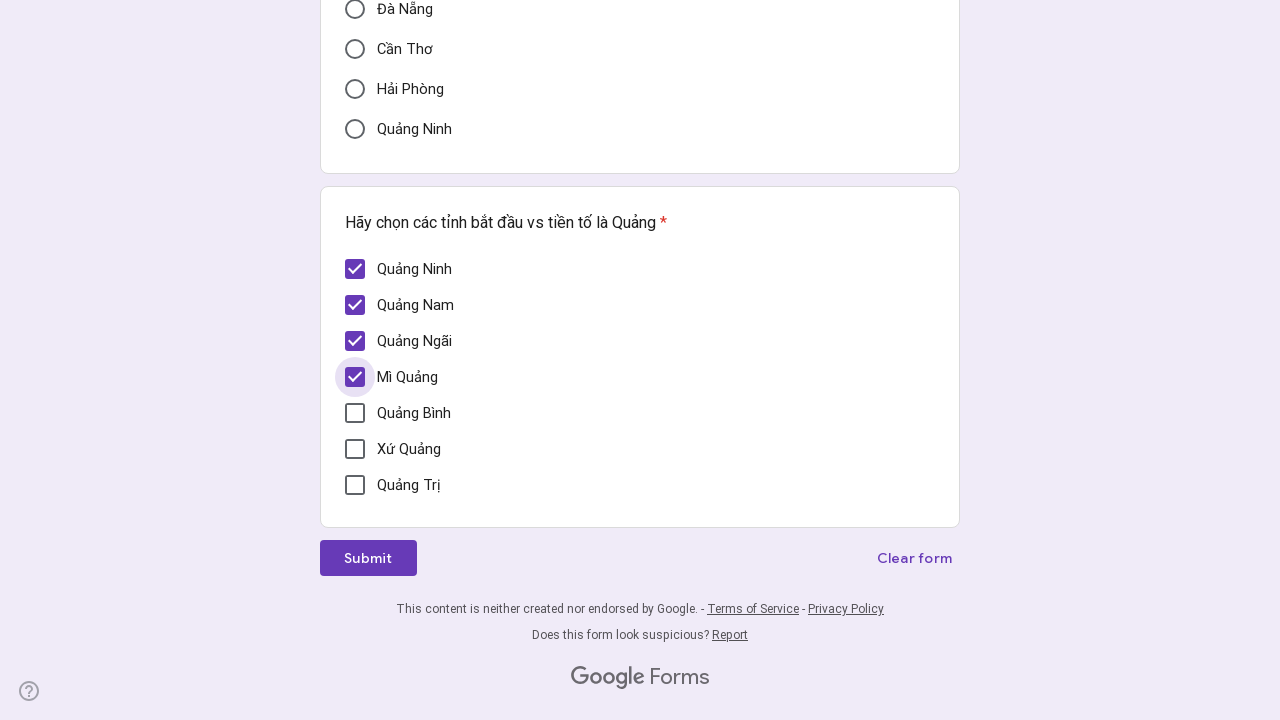

Clicked unchecked checkbox with label 'Quảng Bình' at (355, 413) on xpath=//div[@role='checkbox' and @aria-label] >> nth=4
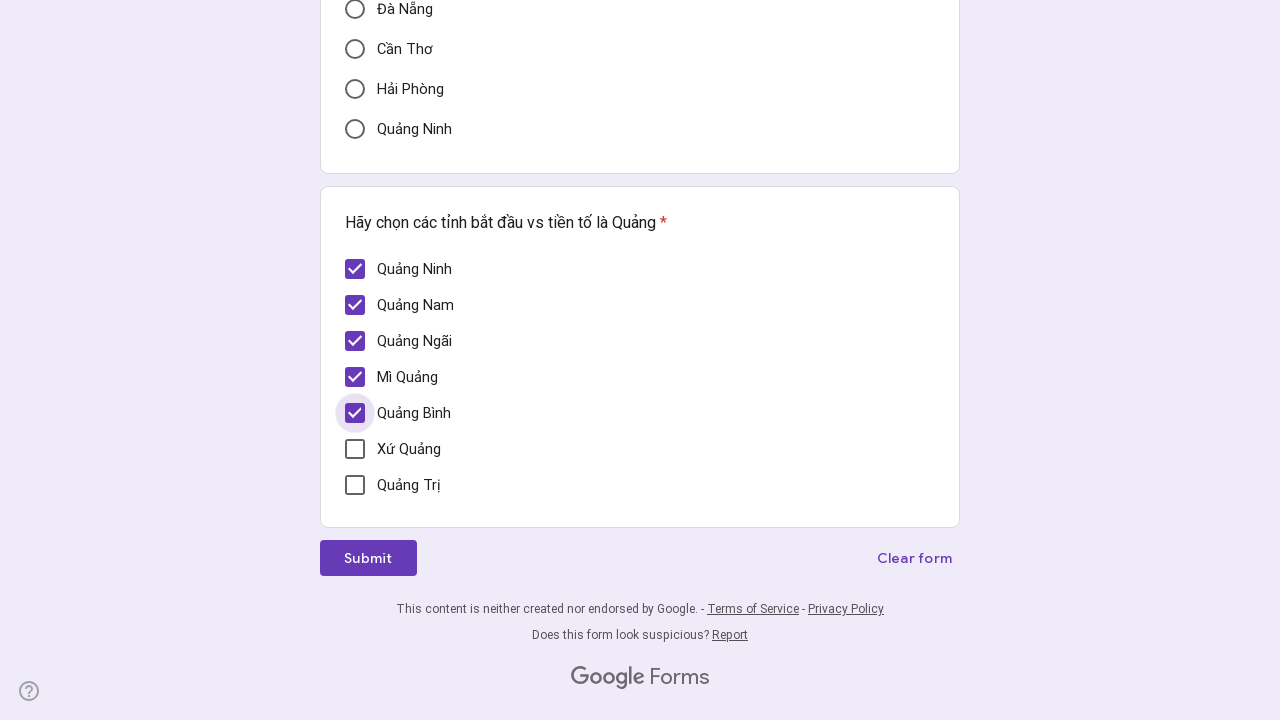

Waited 1000ms for UI update
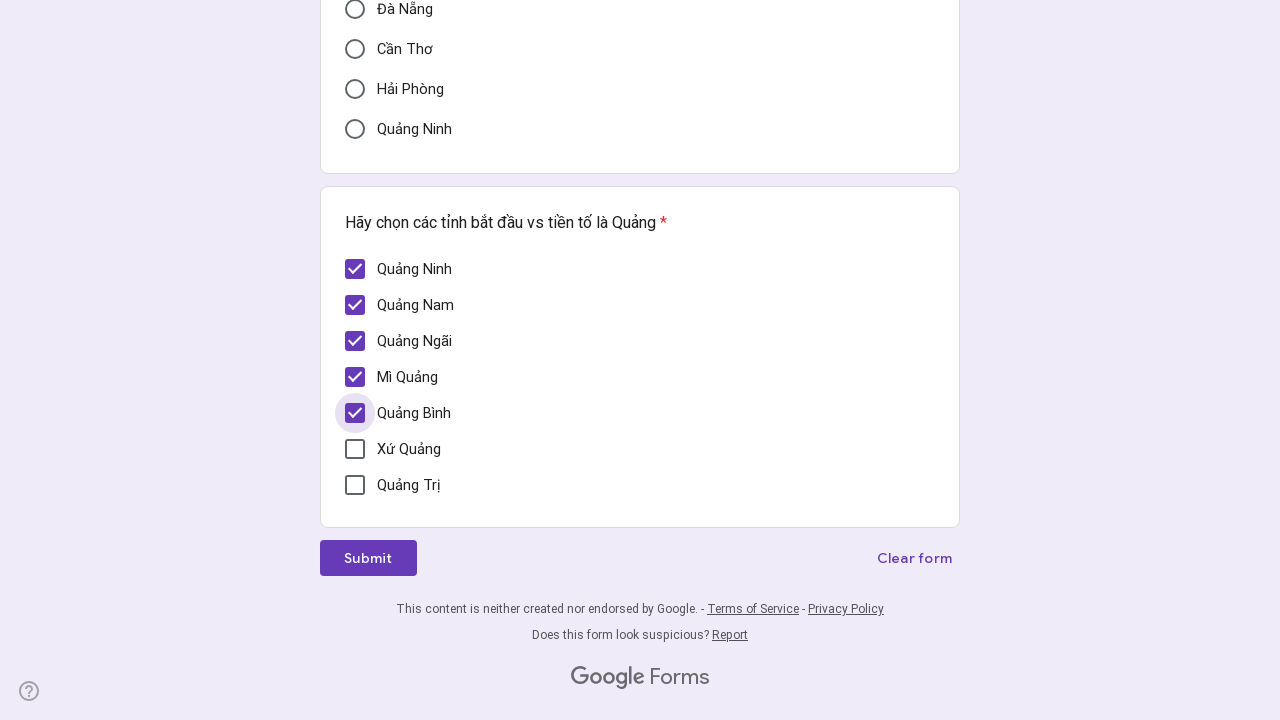

Clicked unchecked checkbox with label 'Xứ Quảng' at (355, 449) on xpath=//div[@role='checkbox' and @aria-label] >> nth=5
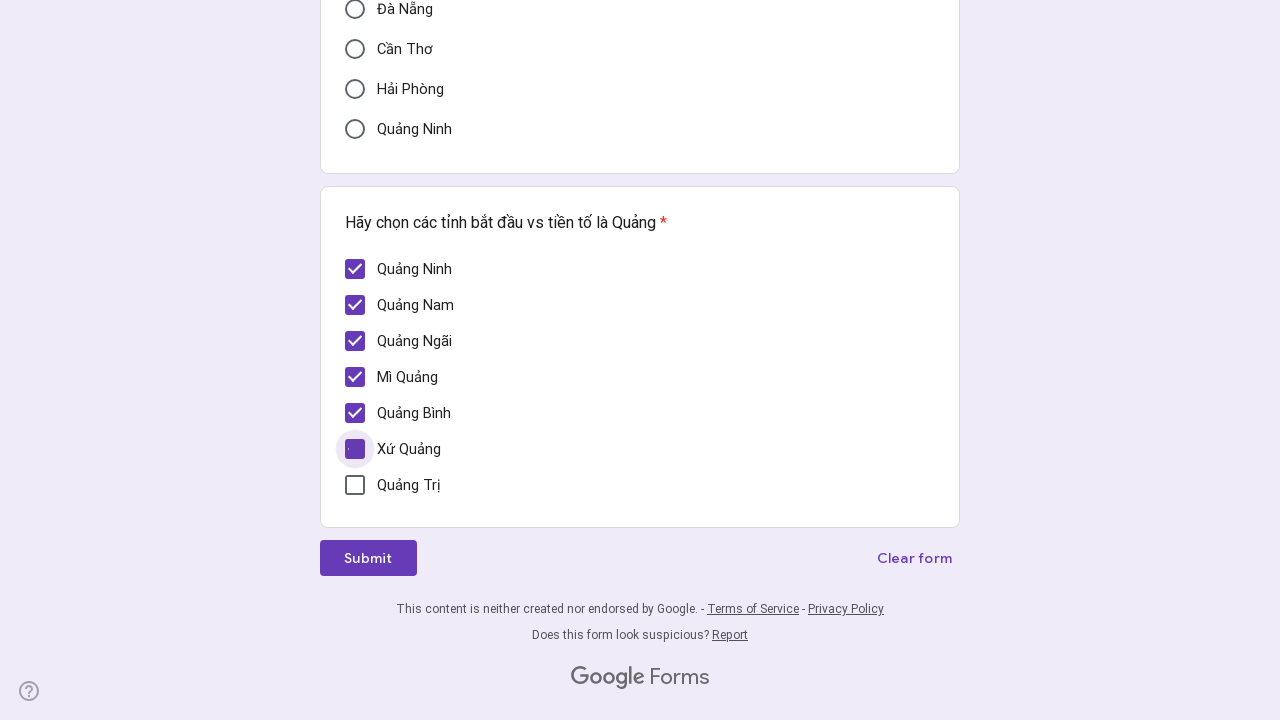

Waited 1000ms for UI update
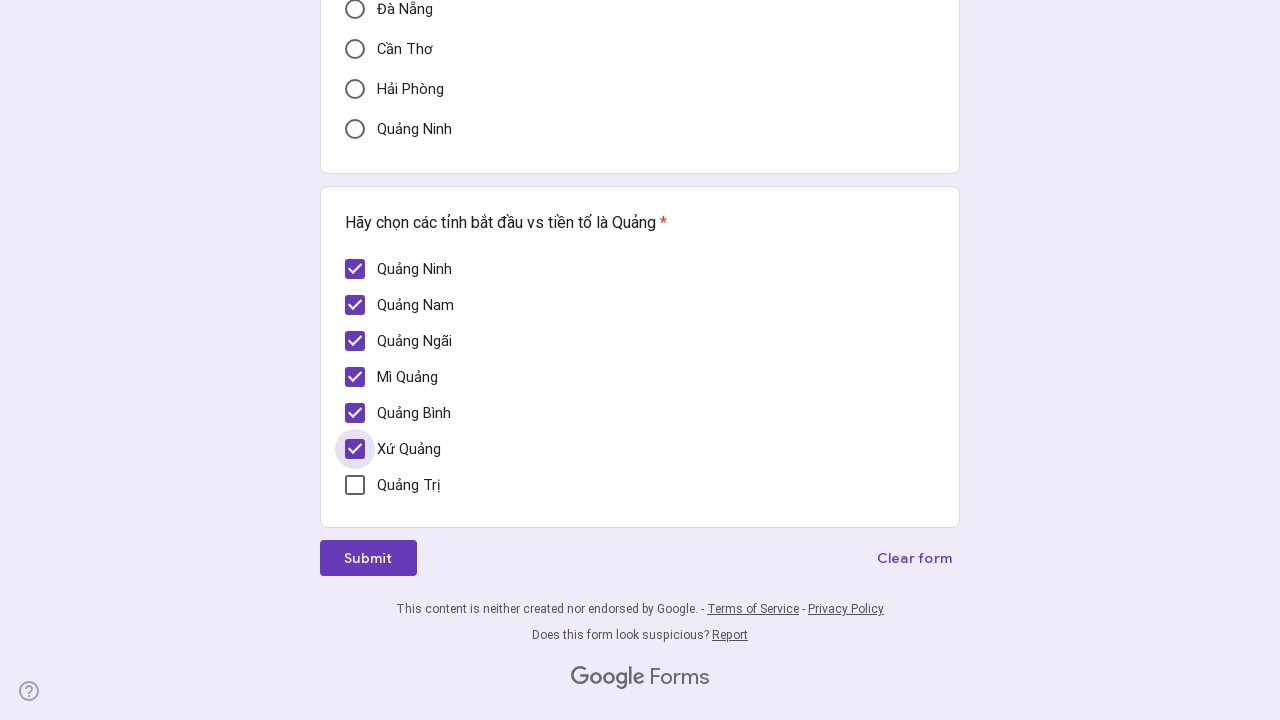

Clicked unchecked checkbox with label 'Quảng Trị' at (355, 485) on xpath=//div[@role='checkbox' and @aria-label] >> nth=6
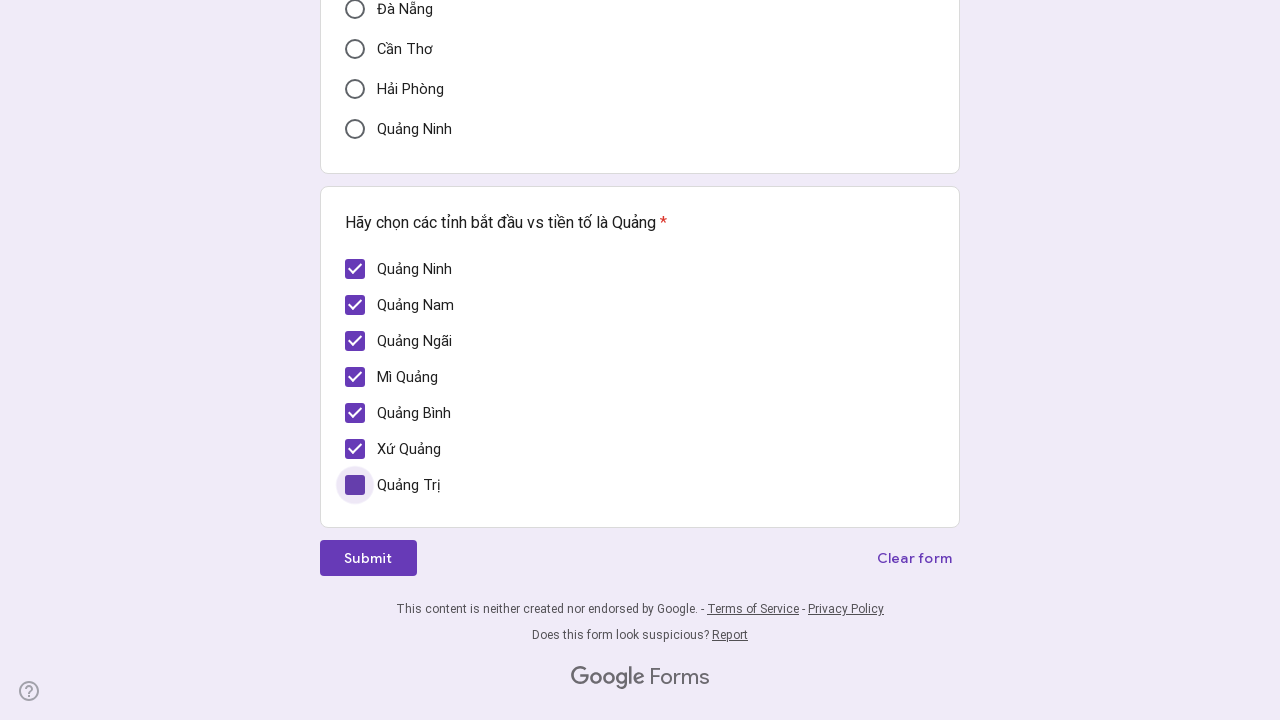

Waited 1000ms for UI update
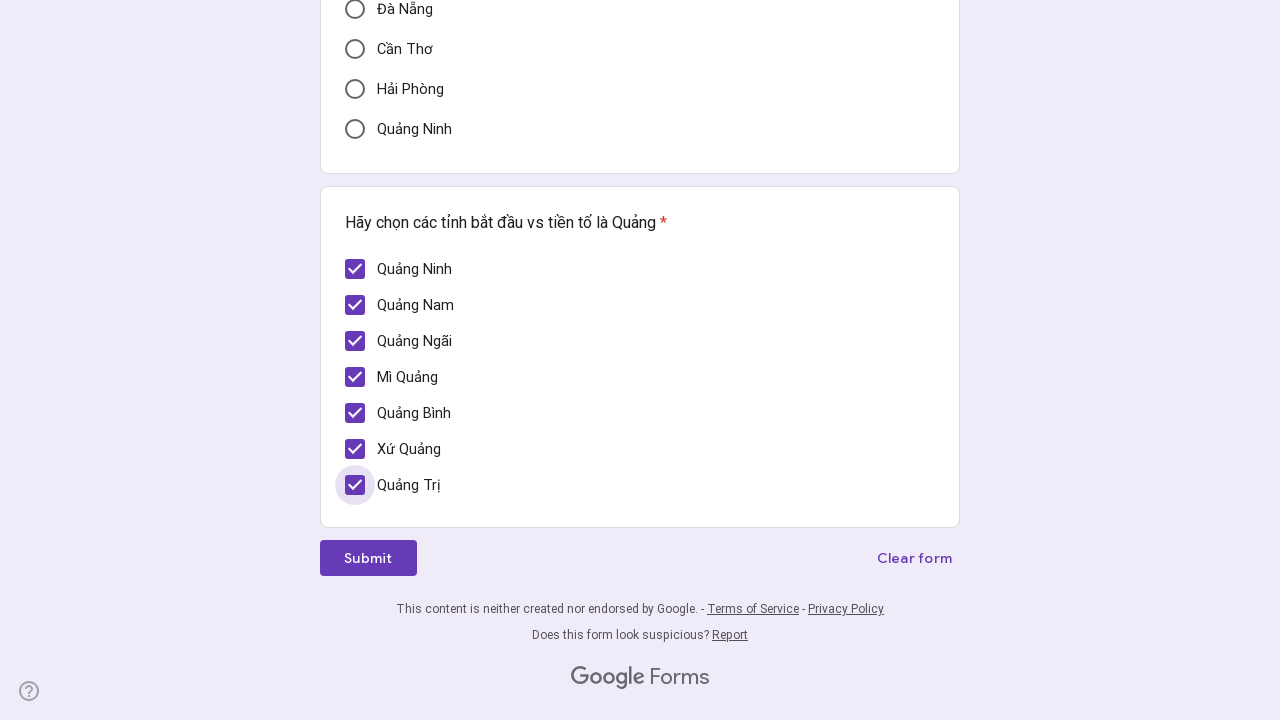

Verified checkbox with label 'Quảng Ninh' is checked
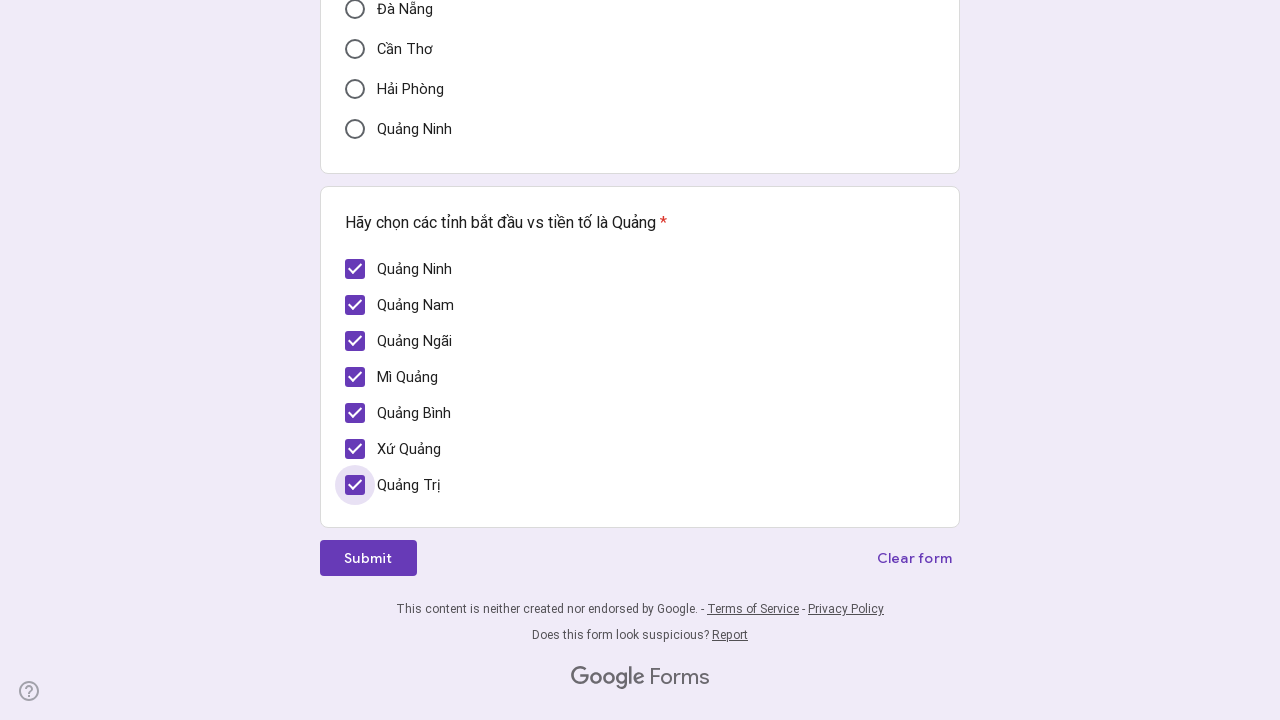

Verified checkbox with label 'Quảng Nam' is checked
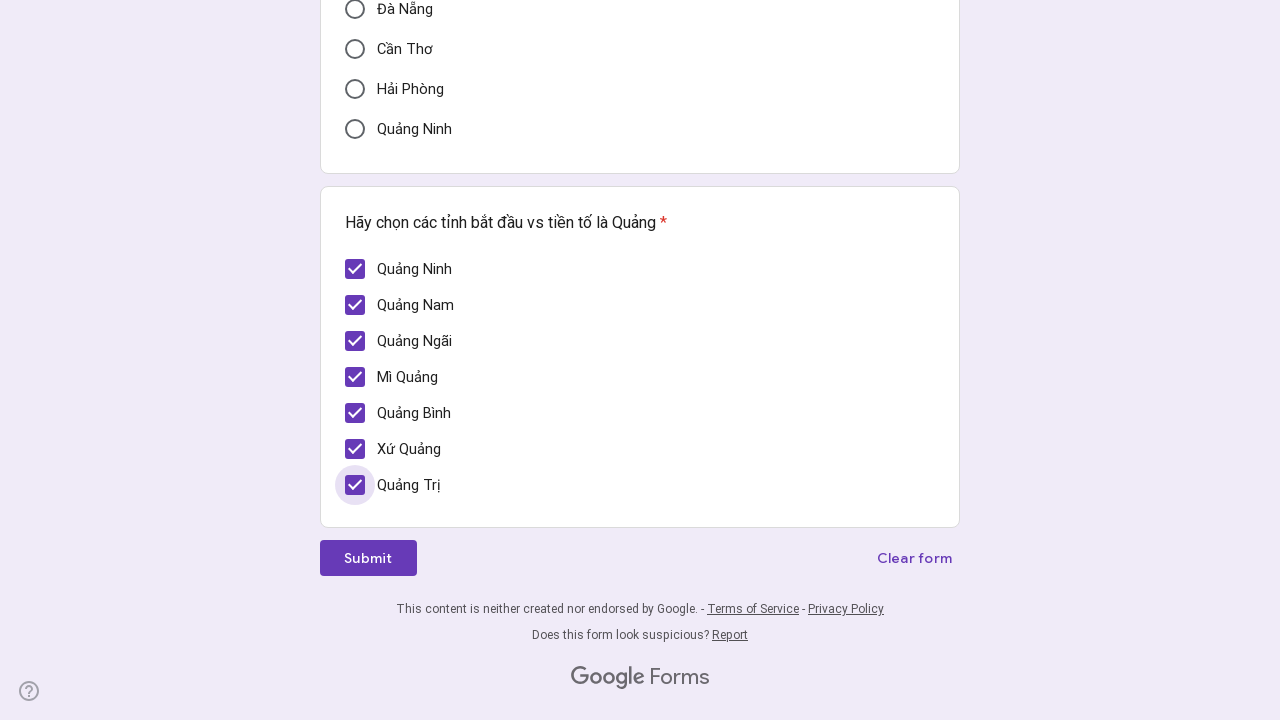

Verified checkbox with label 'Quảng Ngãi' is checked
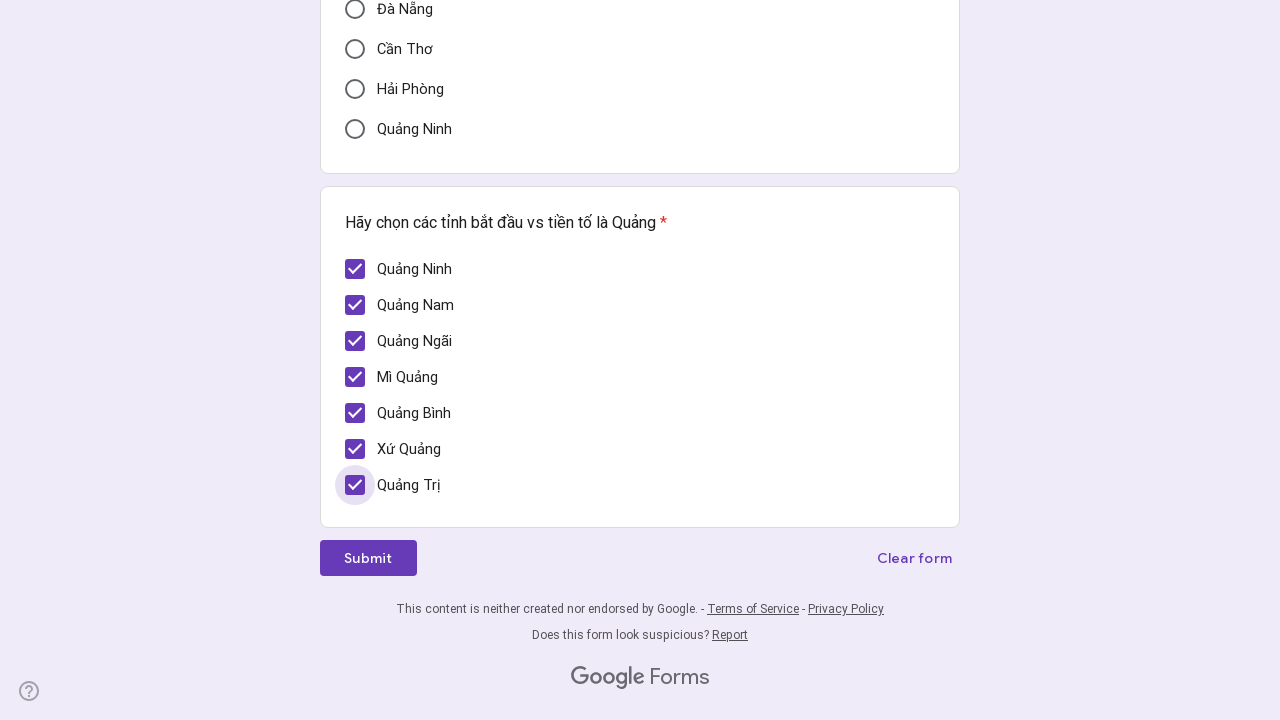

Verified checkbox with label 'Mì Quảng' is checked
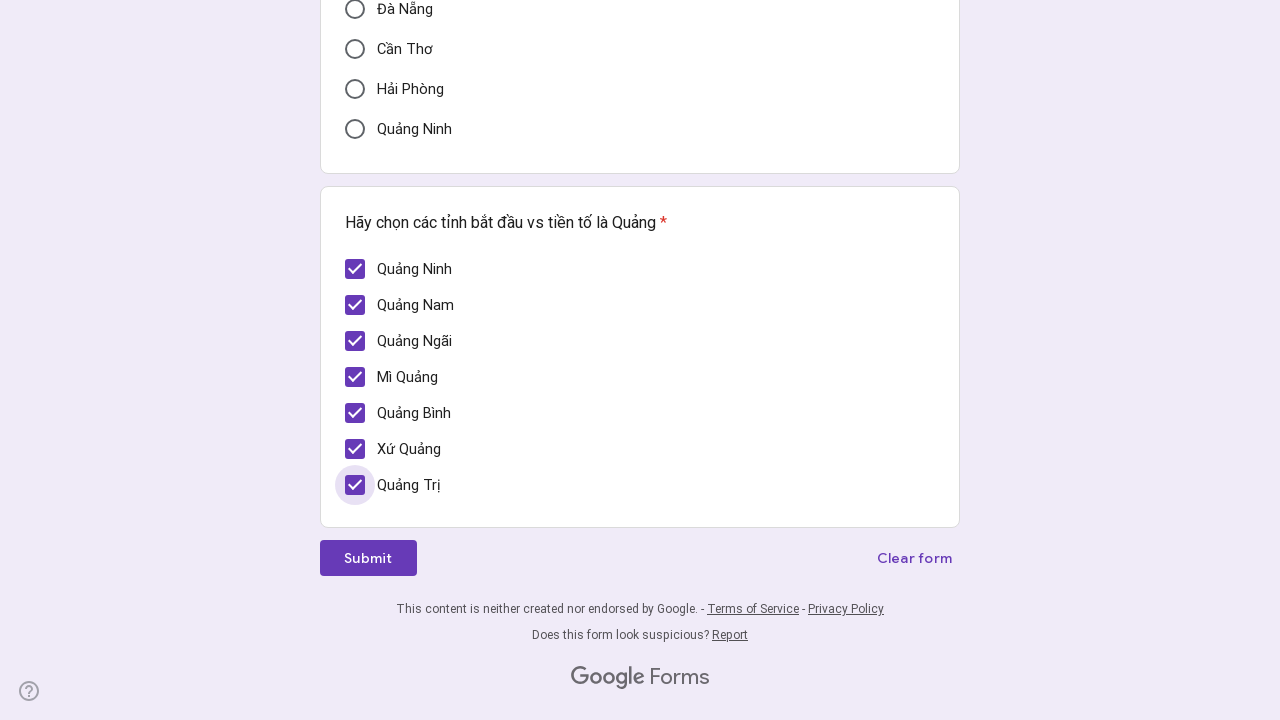

Verified checkbox with label 'Quảng Bình' is checked
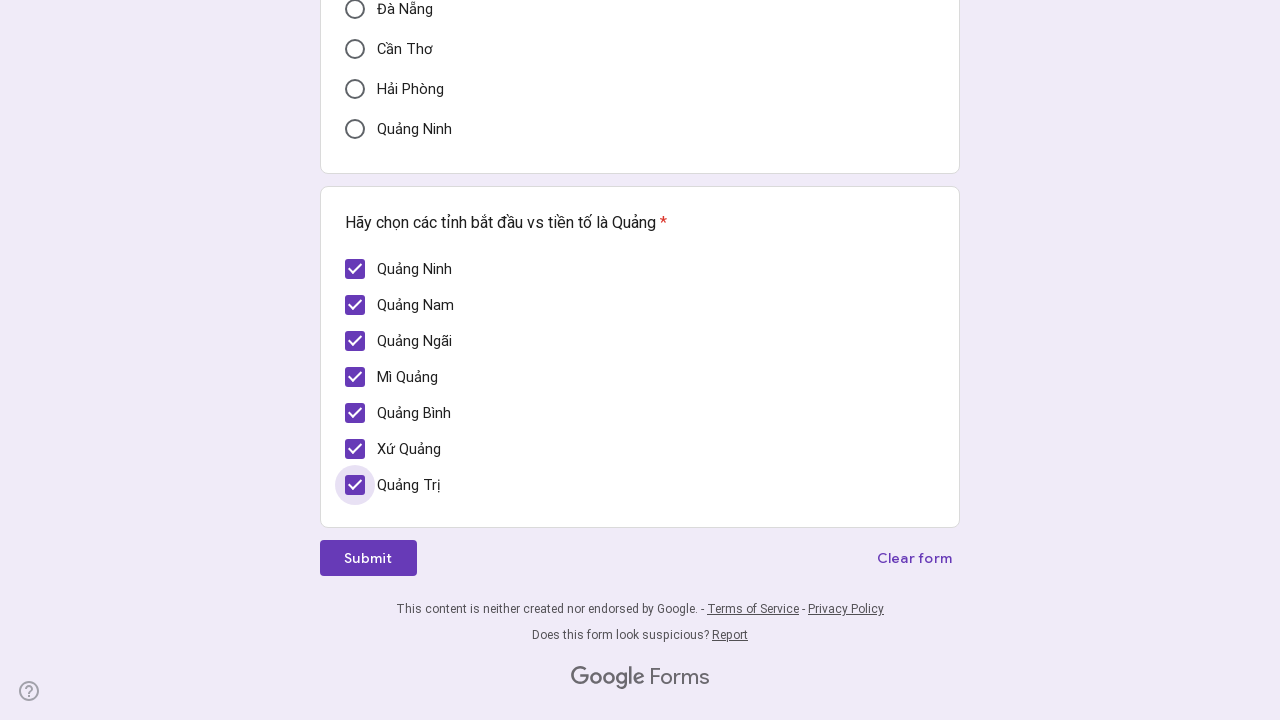

Verified checkbox with label 'Xứ Quảng' is checked
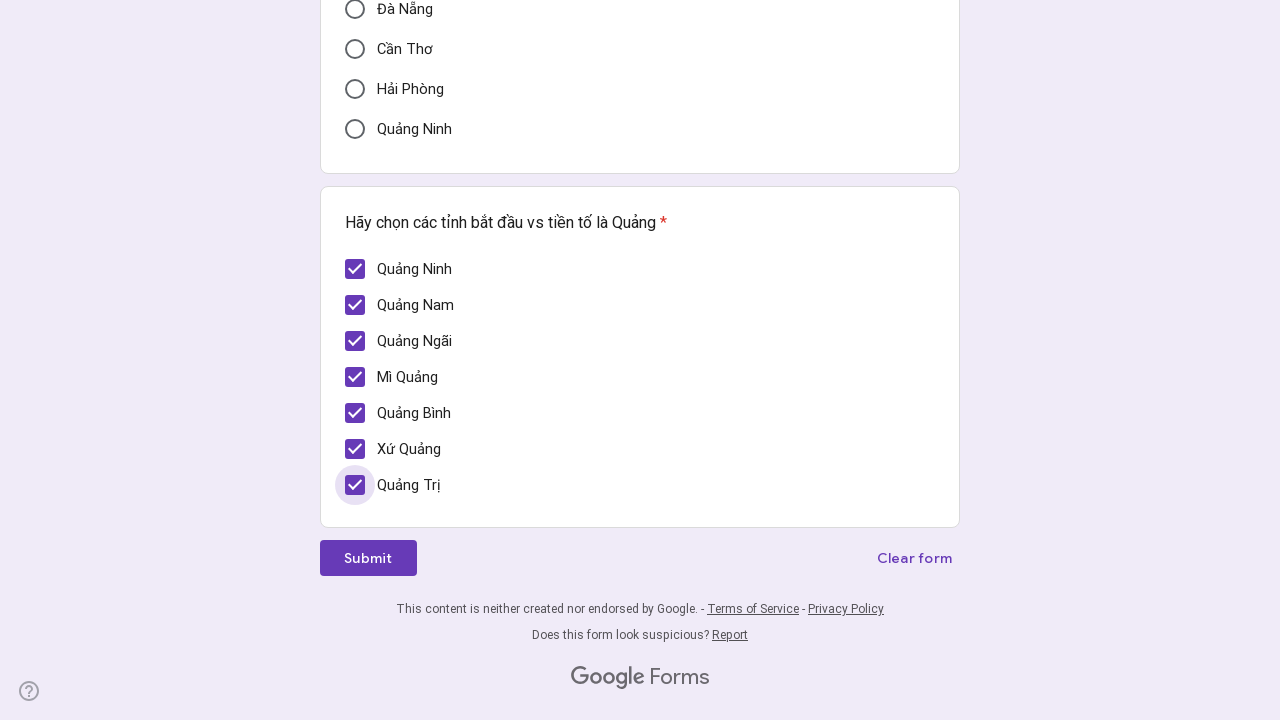

Verified checkbox with label 'Quảng Trị' is checked
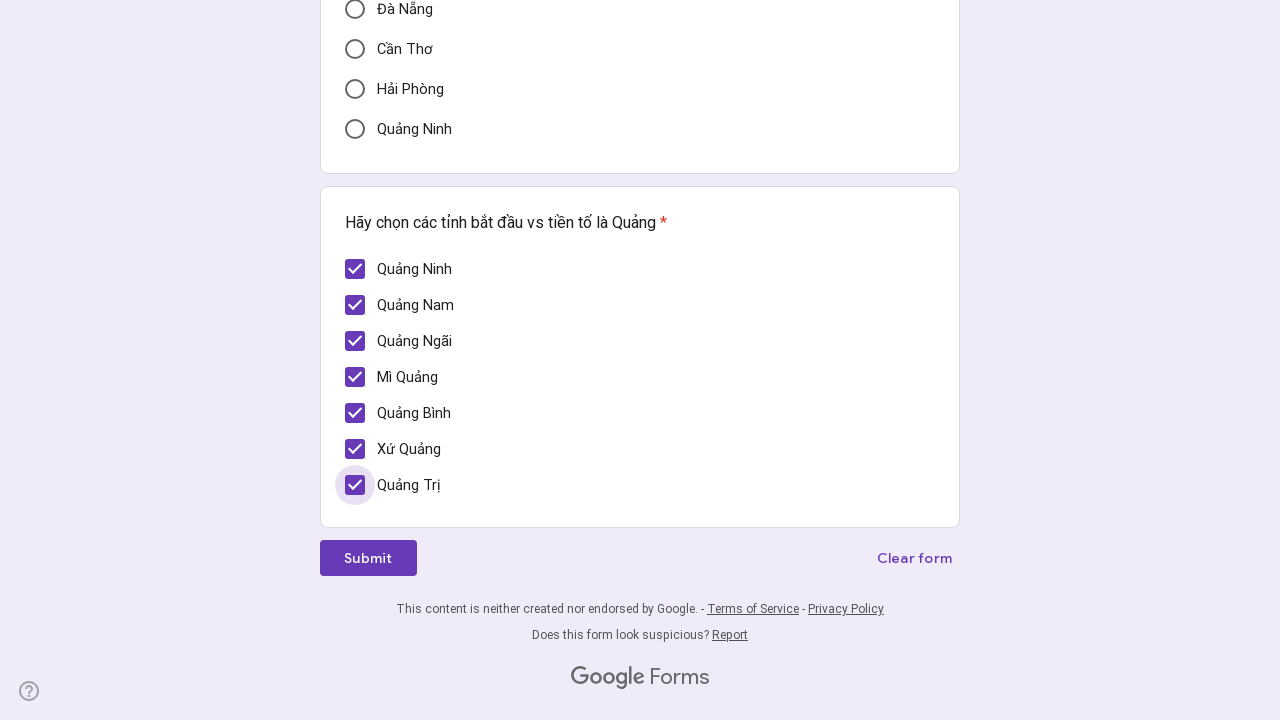

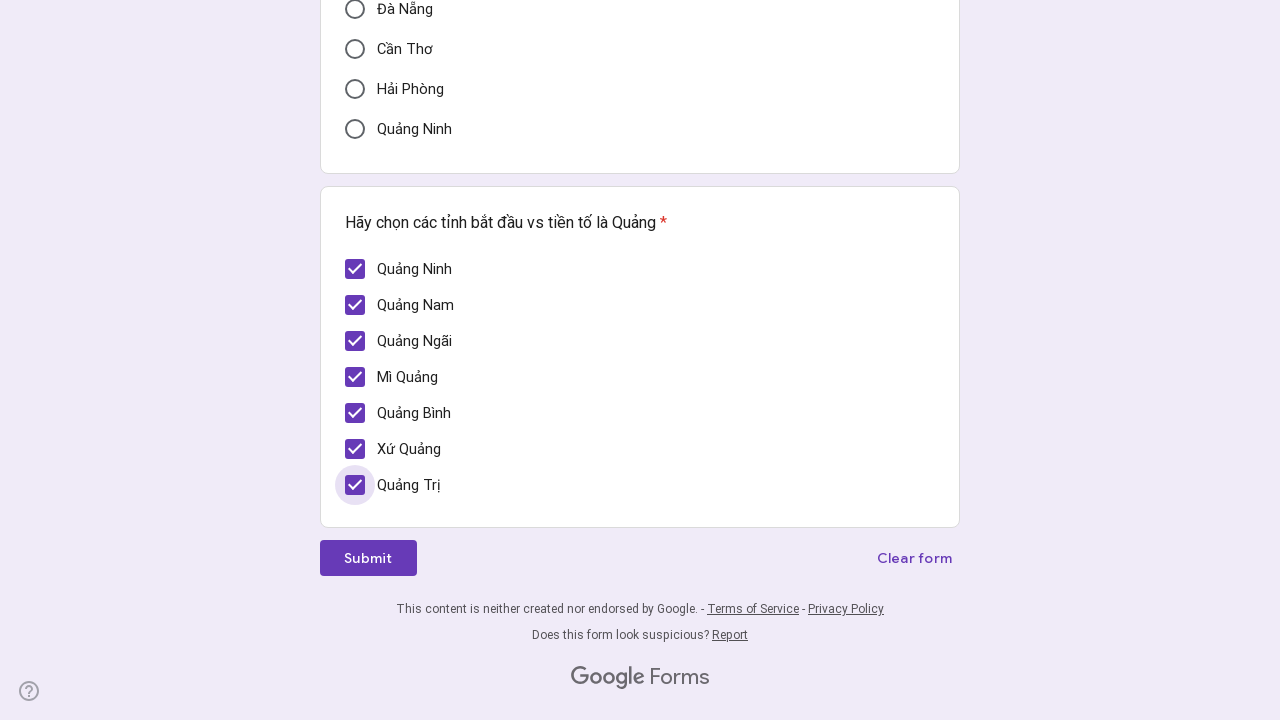